Tests the "Forgot your password?" flow by clicking the forgot password link and then clicking the reset password button to retrieve password information

Starting URL: https://rahulshettyacademy.com/locatorspractice/

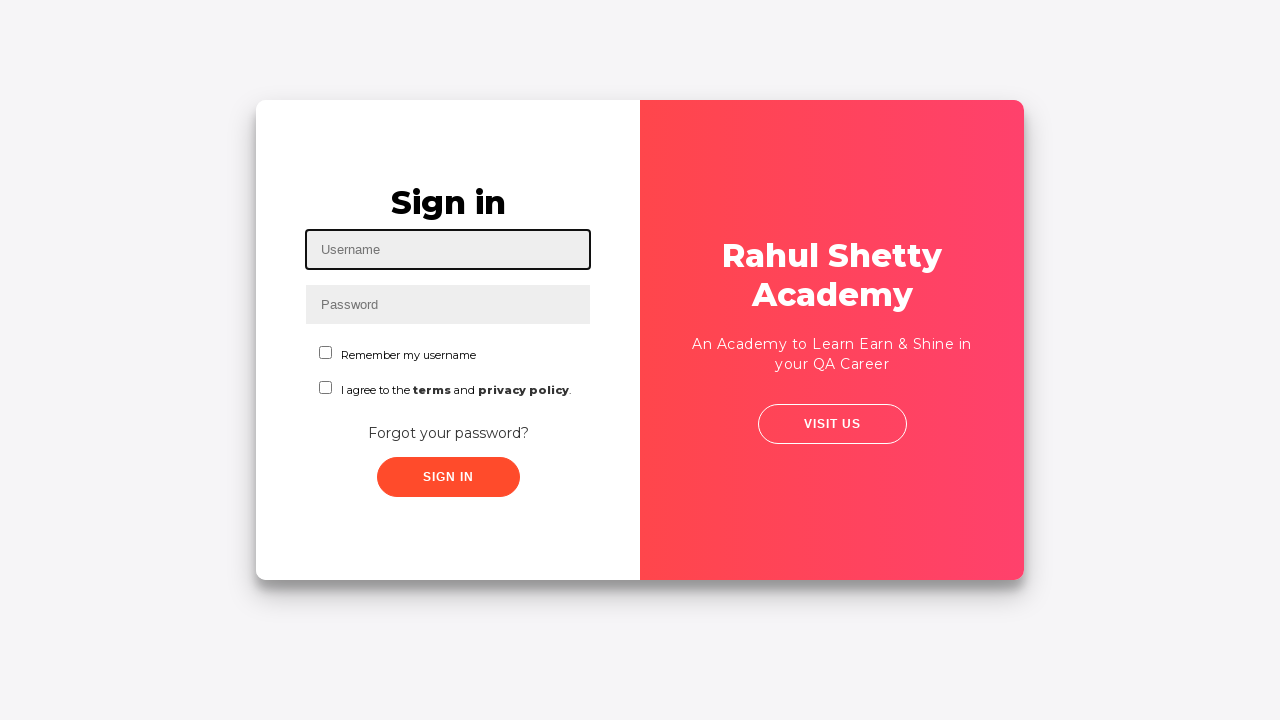

Clicked 'Forgot your password?' link at (448, 433) on text=Forgot your password?
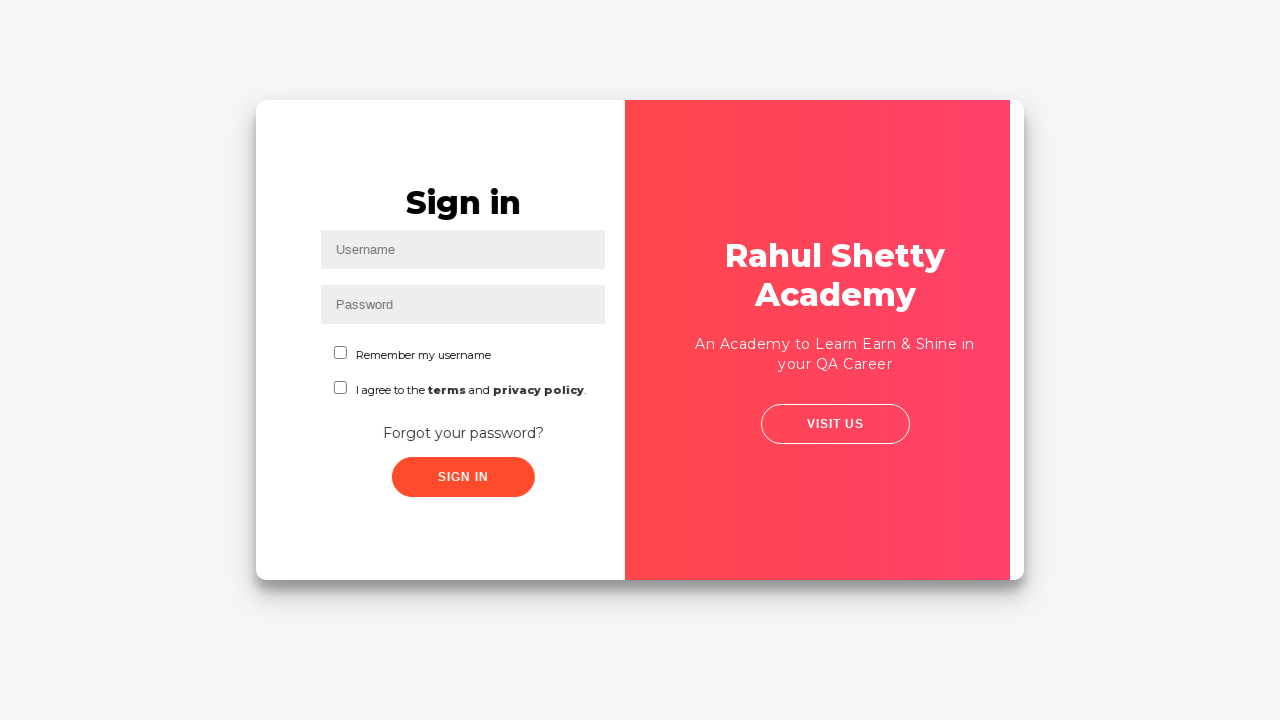

Reset password form loaded with reset button visible
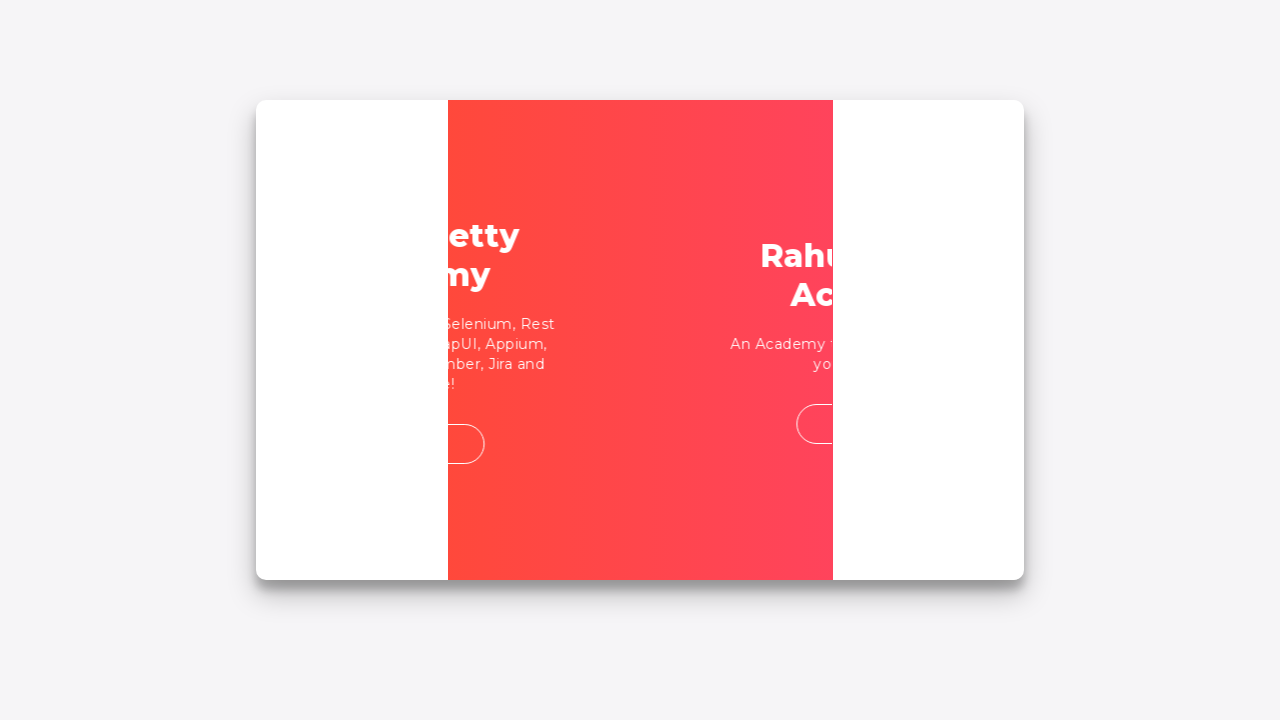

Clicked reset password button at (899, 436) on .reset-pwd-btn
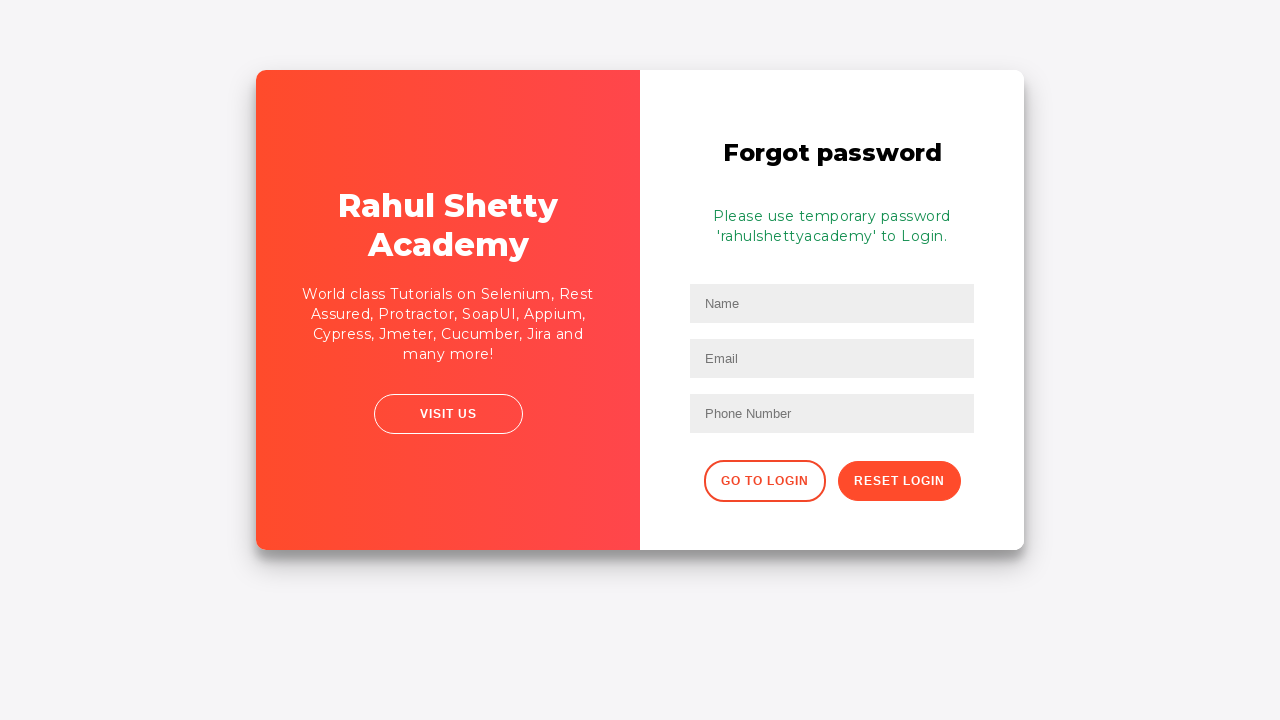

Password information retrieved and displayed
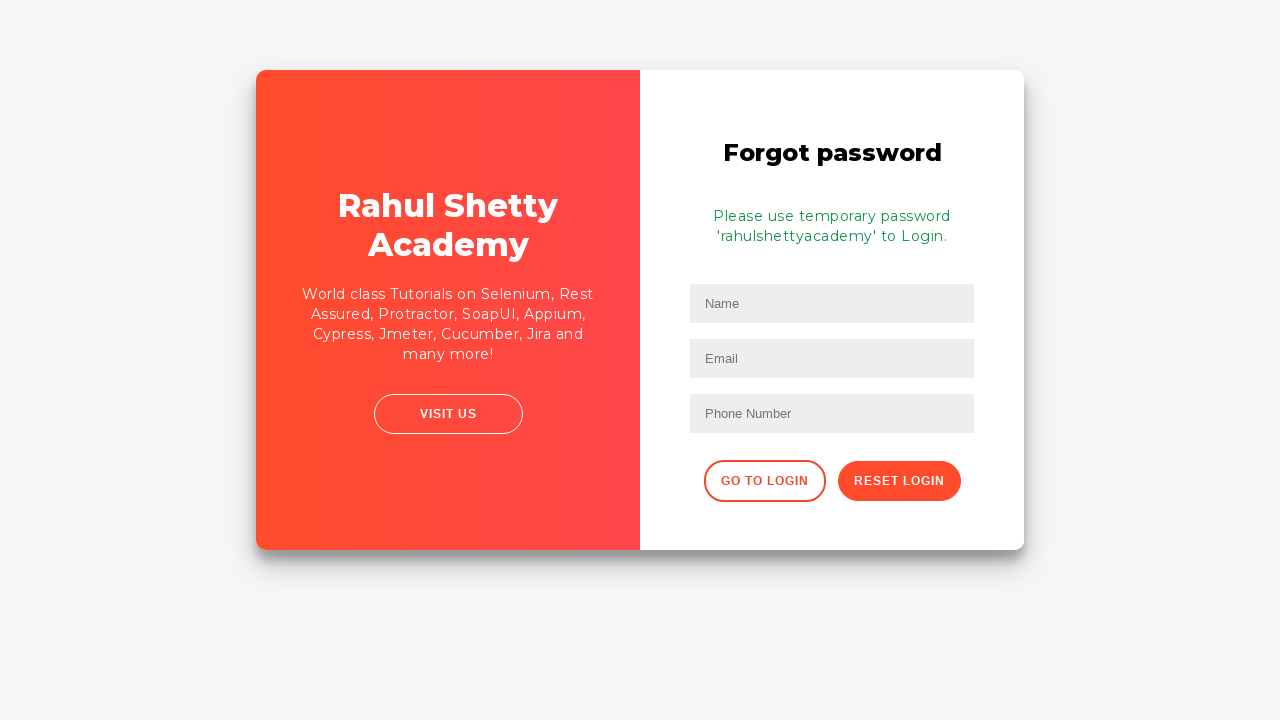

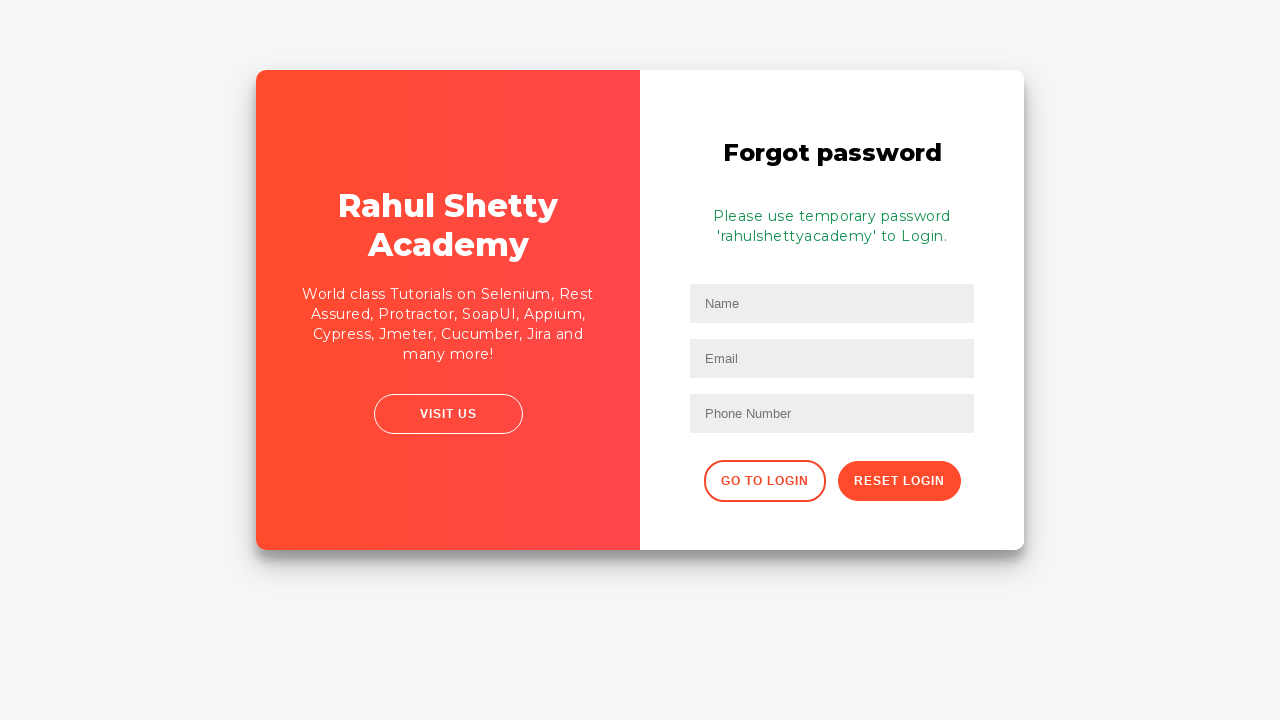